Tests the Playwright documentation site by clicking the "Get started" link and verifying the Installation heading appears

Starting URL: https://playwright.dev/

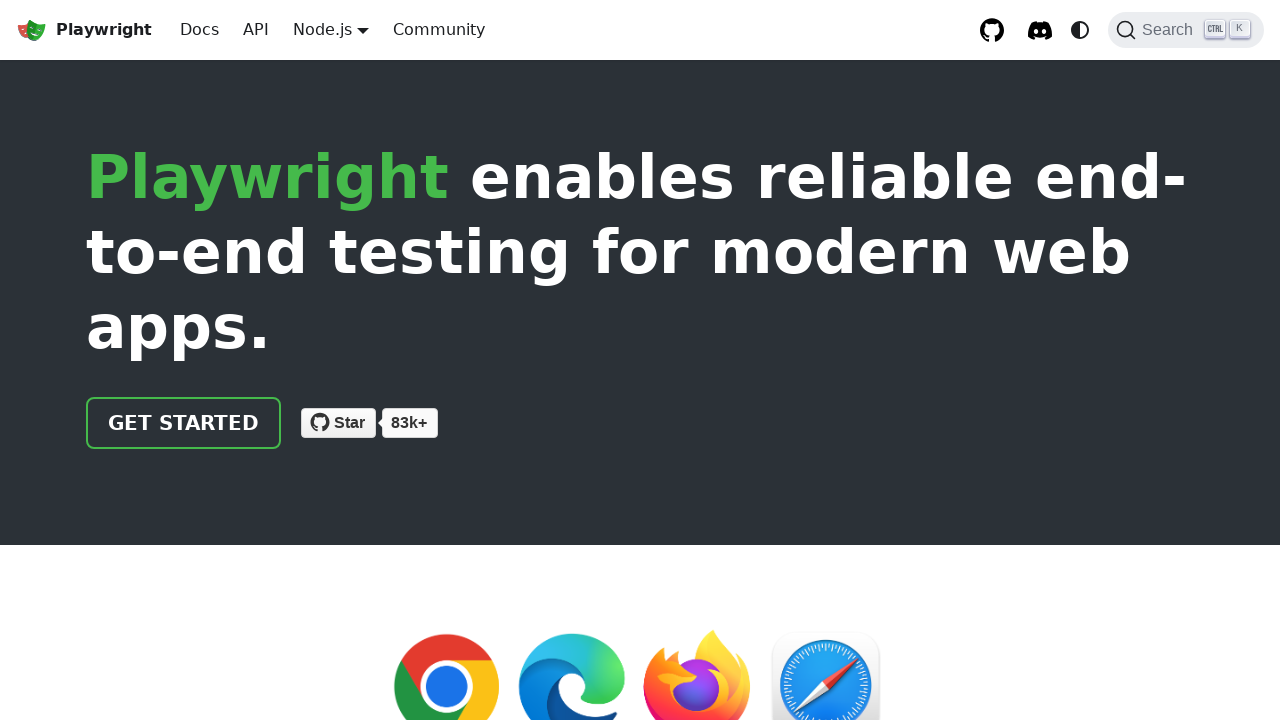

Clicked the 'Get started' link on Playwright documentation site at (184, 423) on internal:role=link[name="Get started"i]
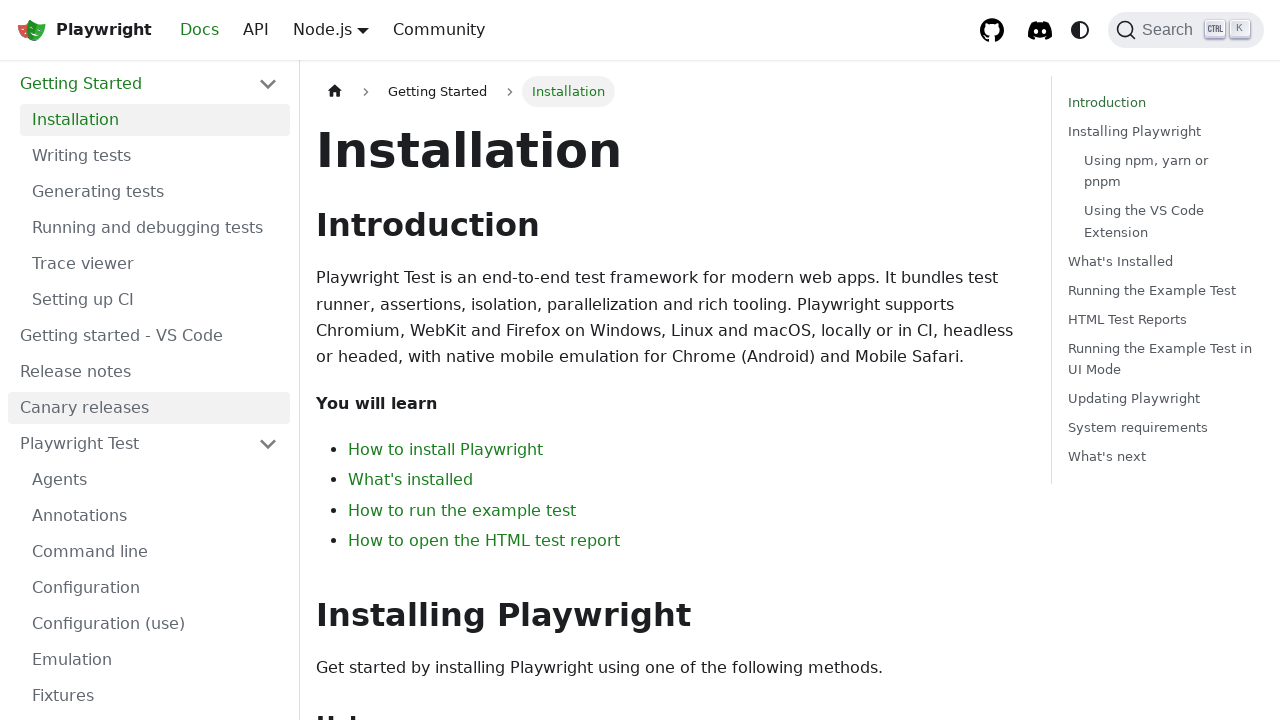

Installation heading is now visible on the page
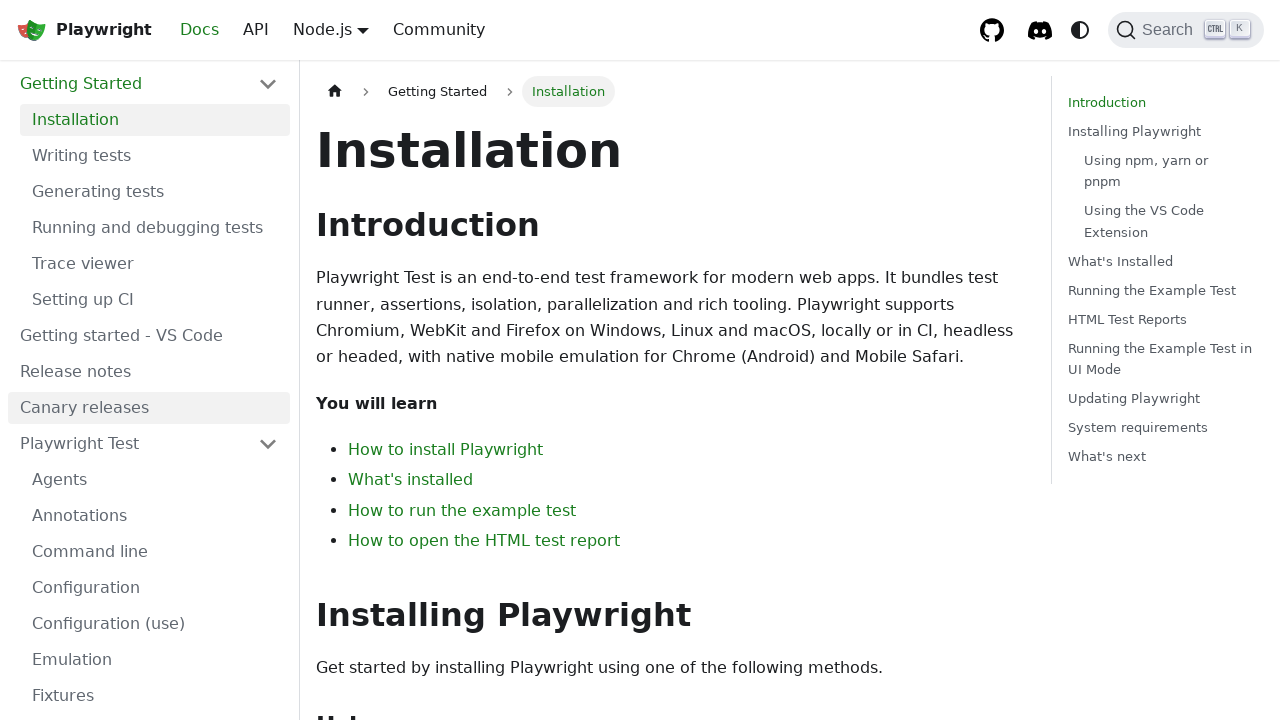

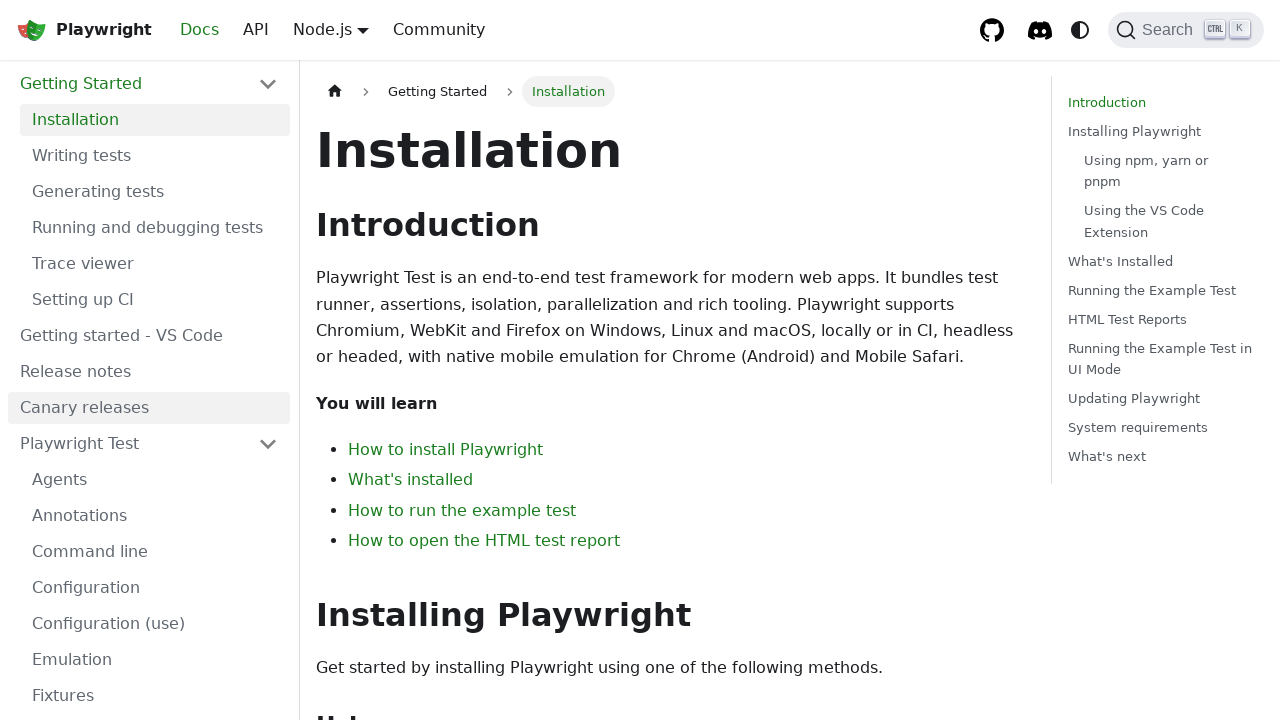